Tests dropdown selection functionality by selecting options using three different methods: by index, by visible text, and by value

Starting URL: https://rahulshettyacademy.com/dropdownsPractise/

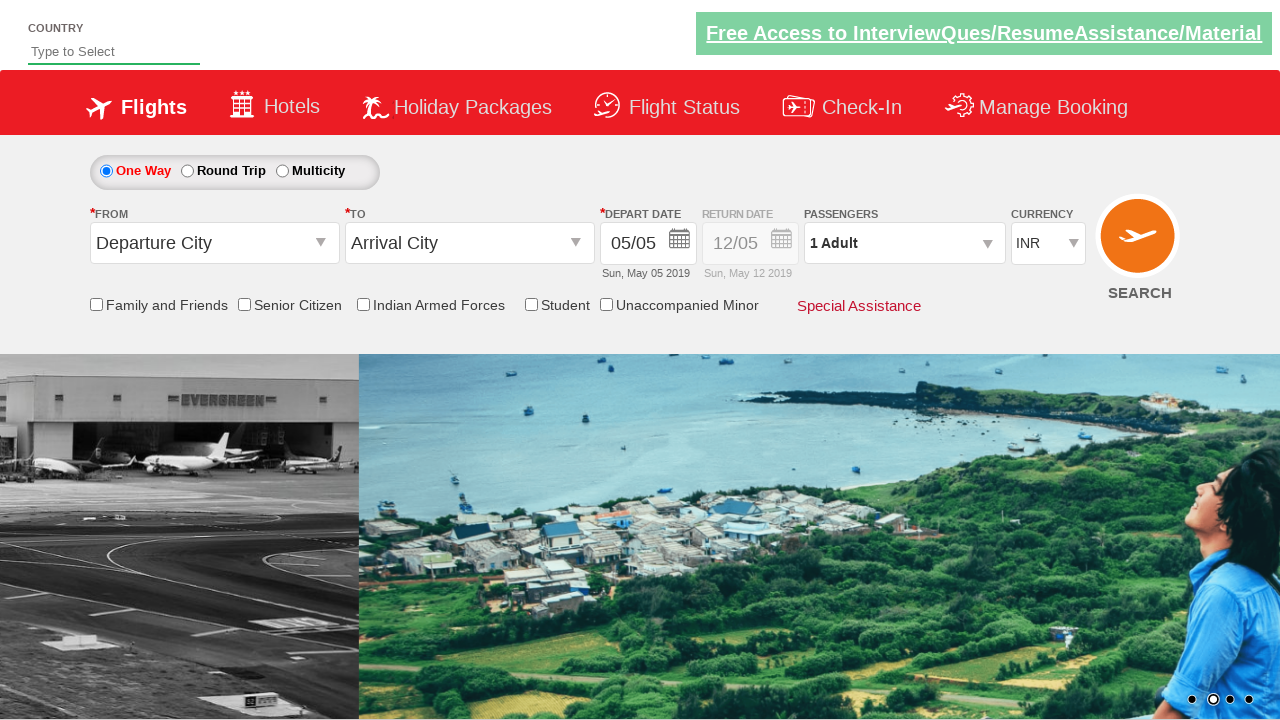

Selected currency dropdown option by index 3 on #ctl00_mainContent_DropDownListCurrency
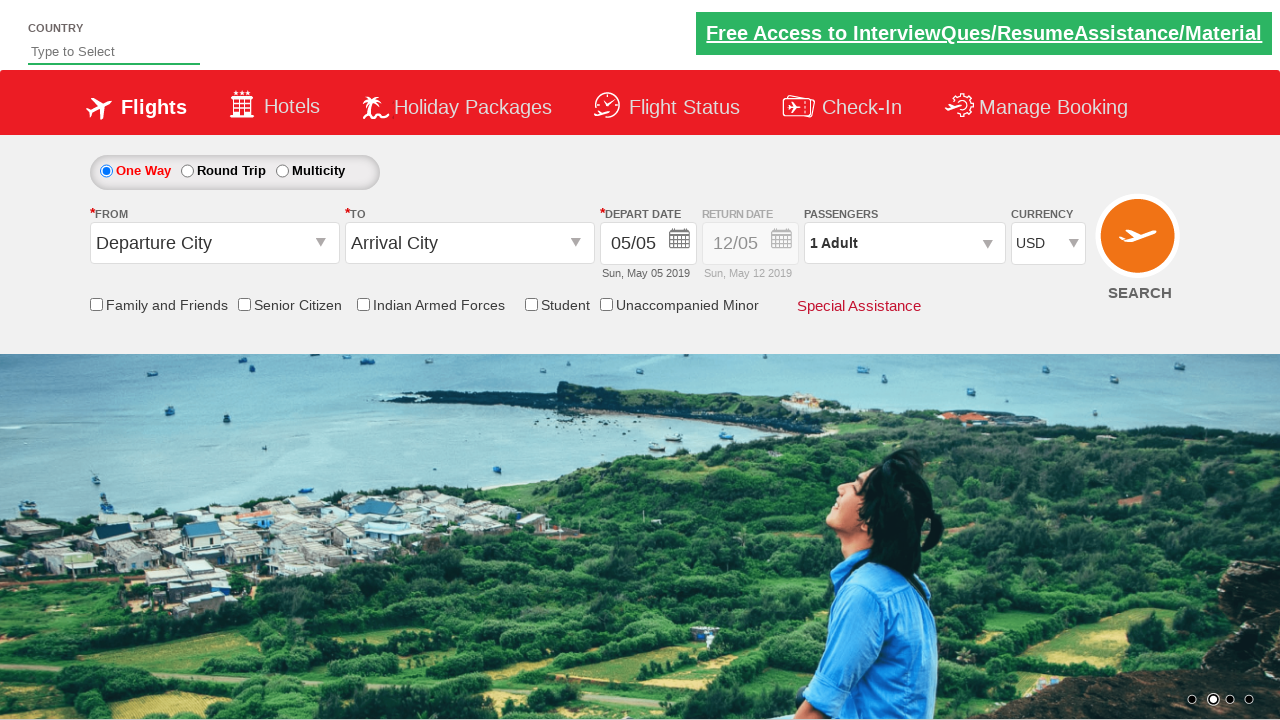

Selected currency dropdown option by visible text 'AED' on #ctl00_mainContent_DropDownListCurrency
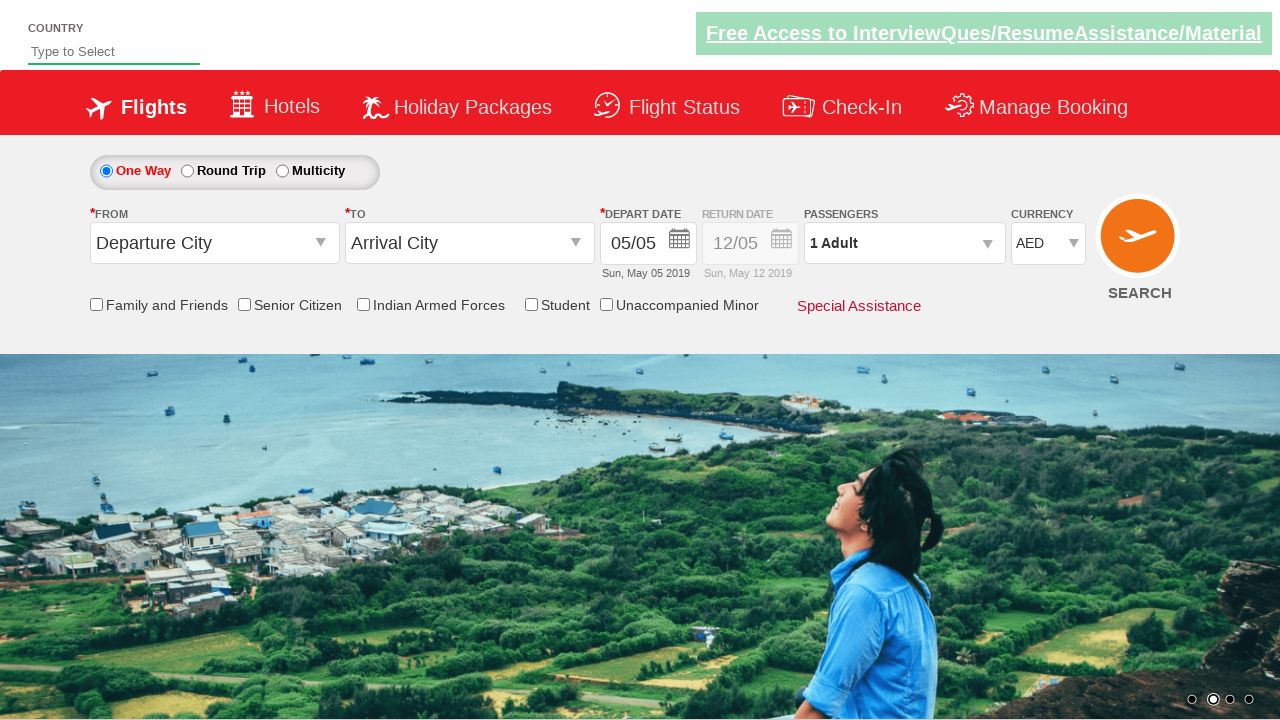

Selected currency dropdown option by value 'INR' on #ctl00_mainContent_DropDownListCurrency
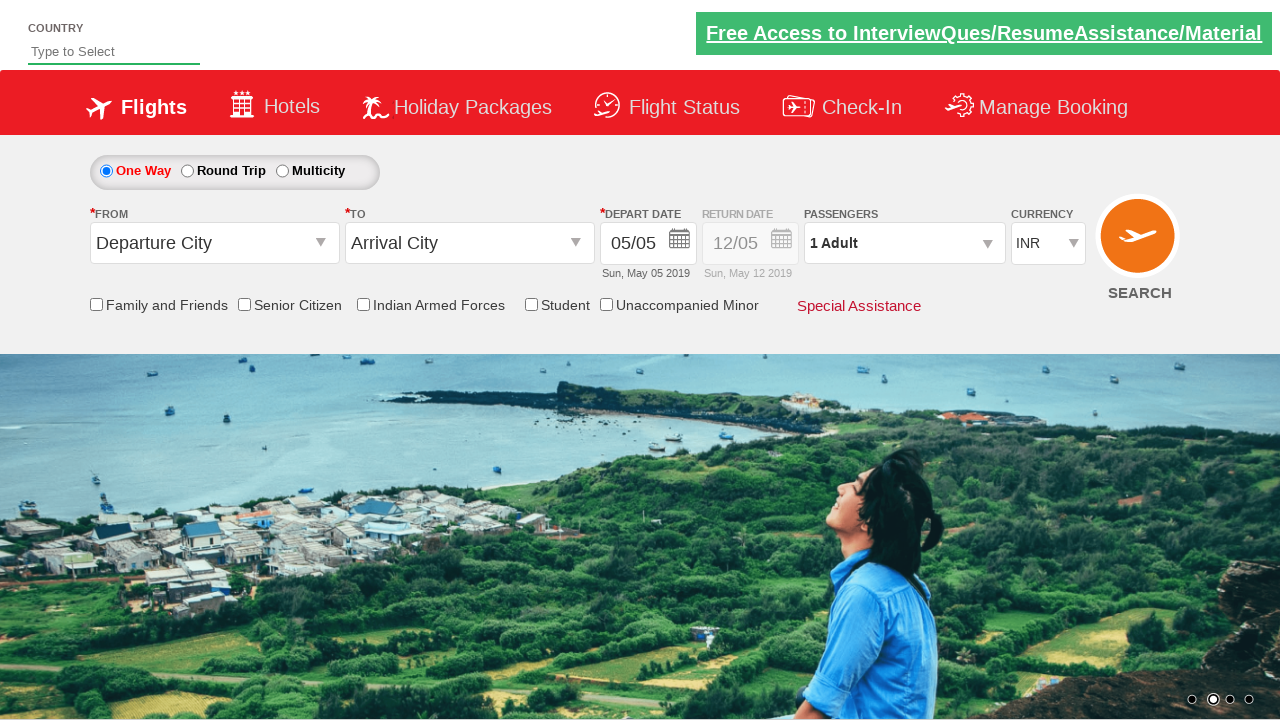

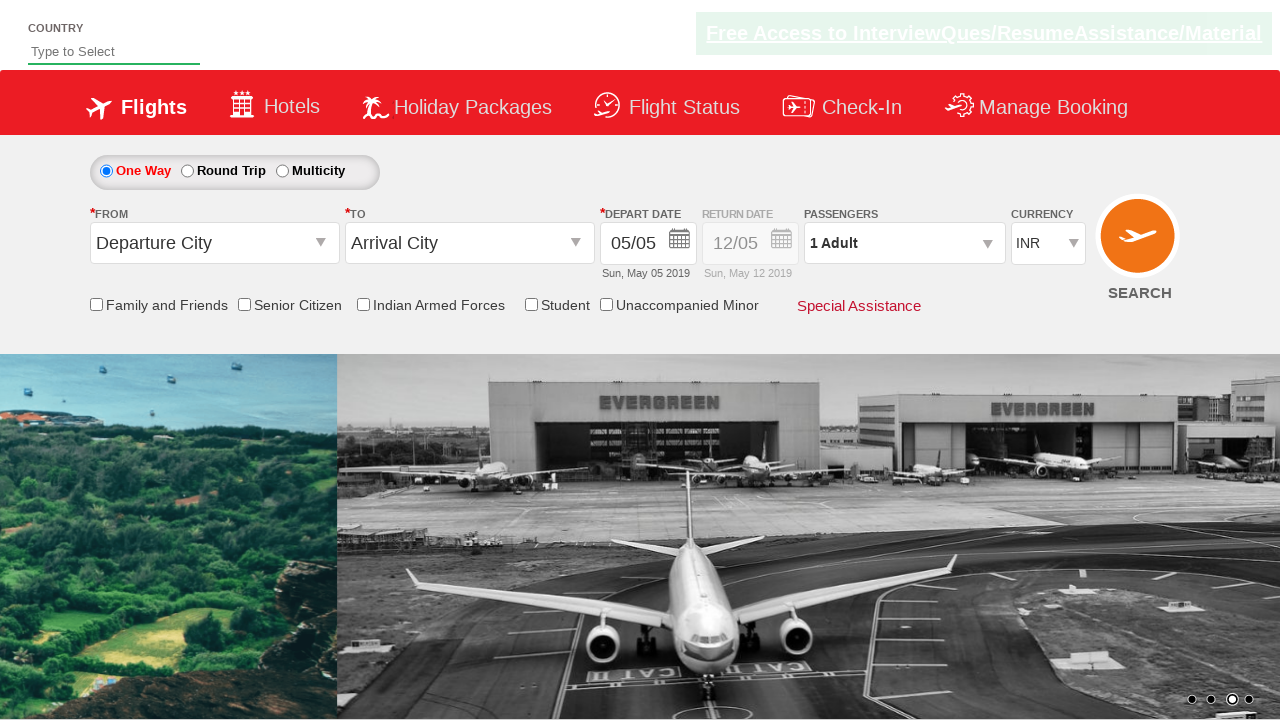